Tests navigation to Top Lists and Top Rated pages to verify Shakespeare language is in the top 20

Starting URL: http://www.99-bottles-of-beer.net/

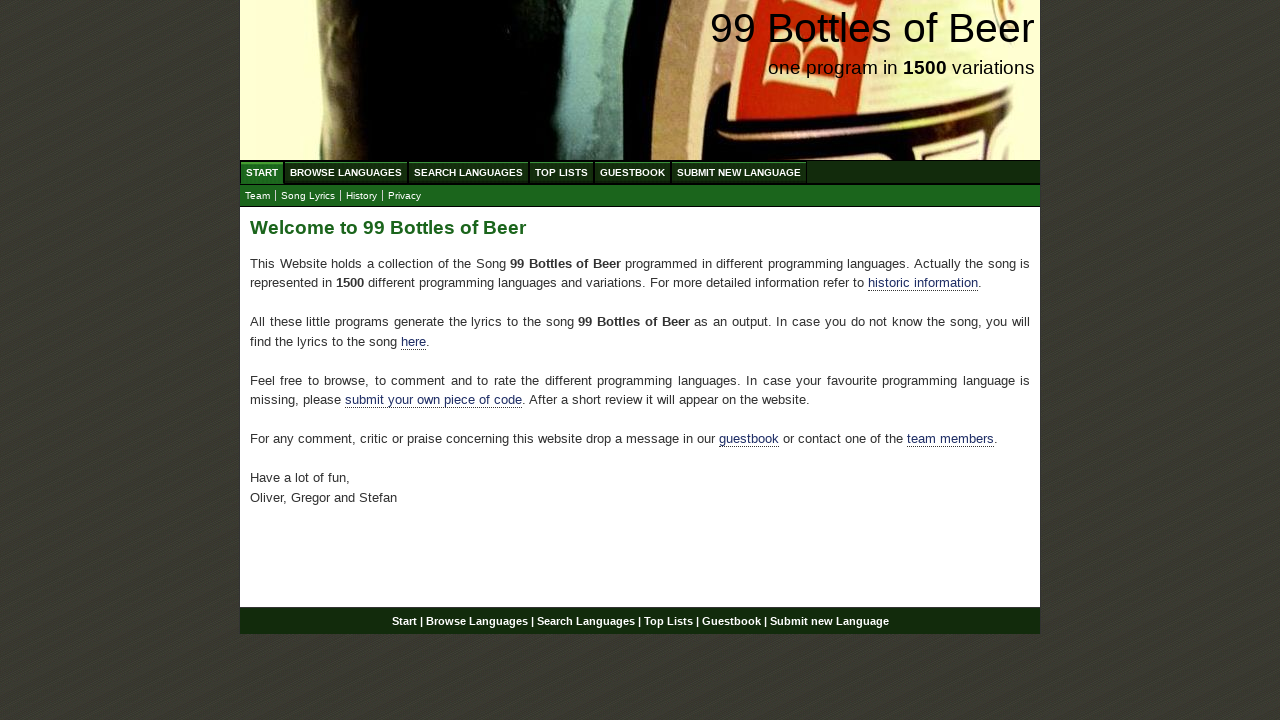

Clicked on Top Lists menu at (562, 172) on a[href='/toplist.html']
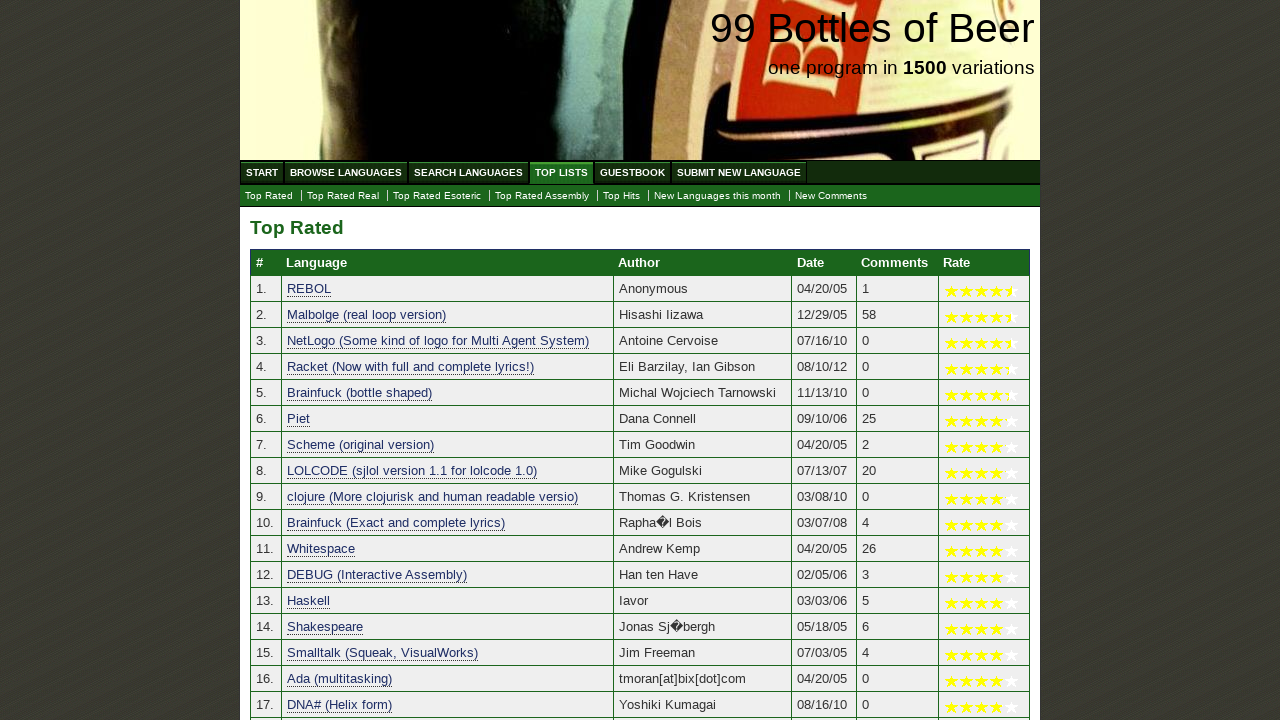

Clicked on Top Rated link at (269, 196) on a[href='./toplist.html']
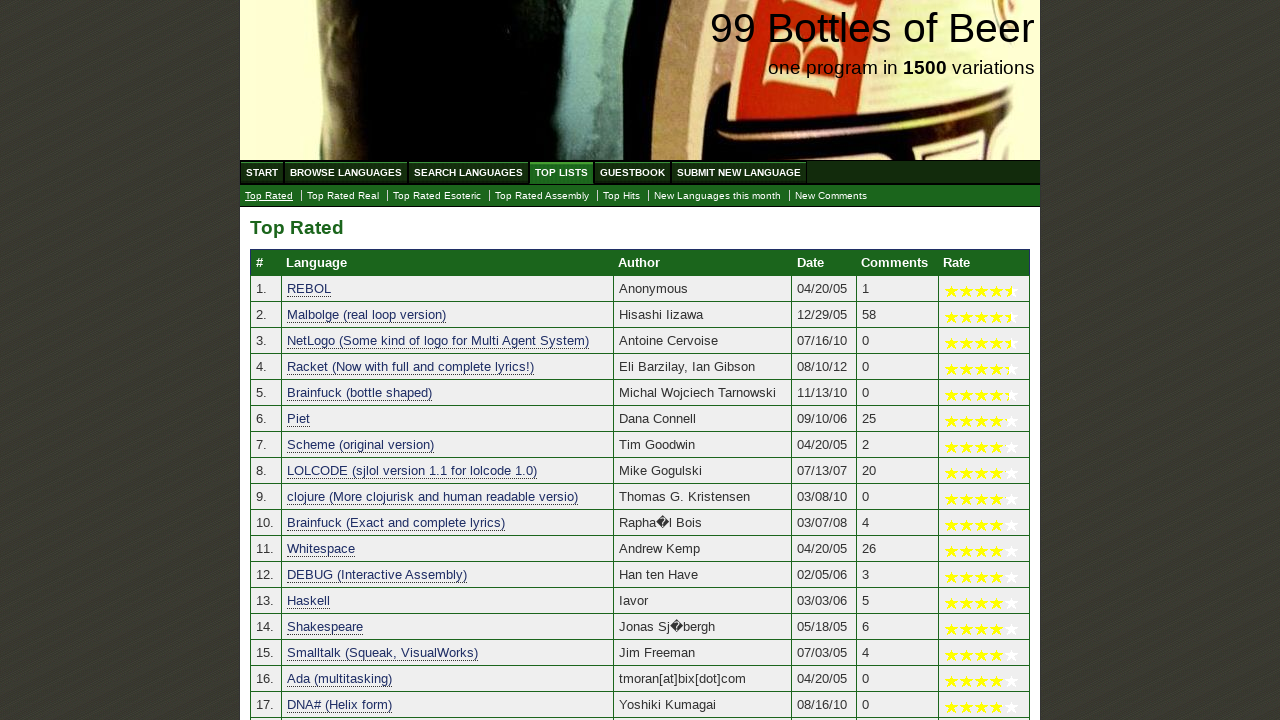

Shakespeare link appeared in top 20 rated languages
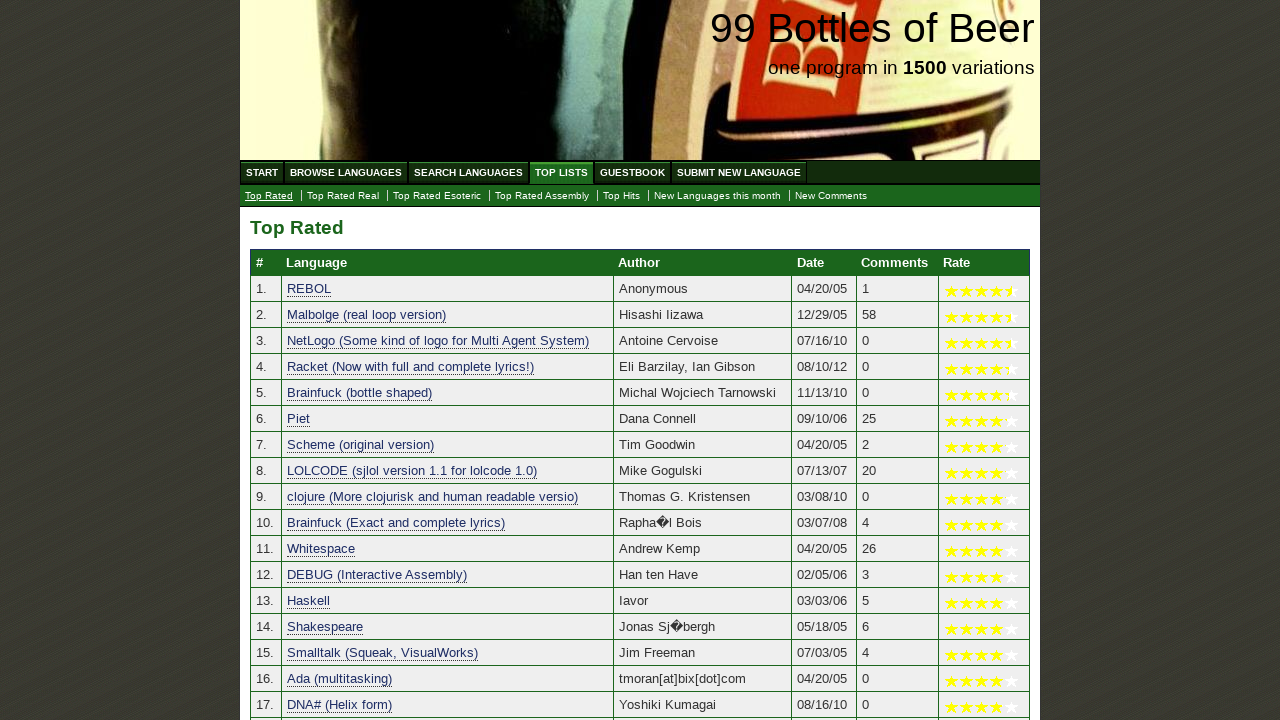

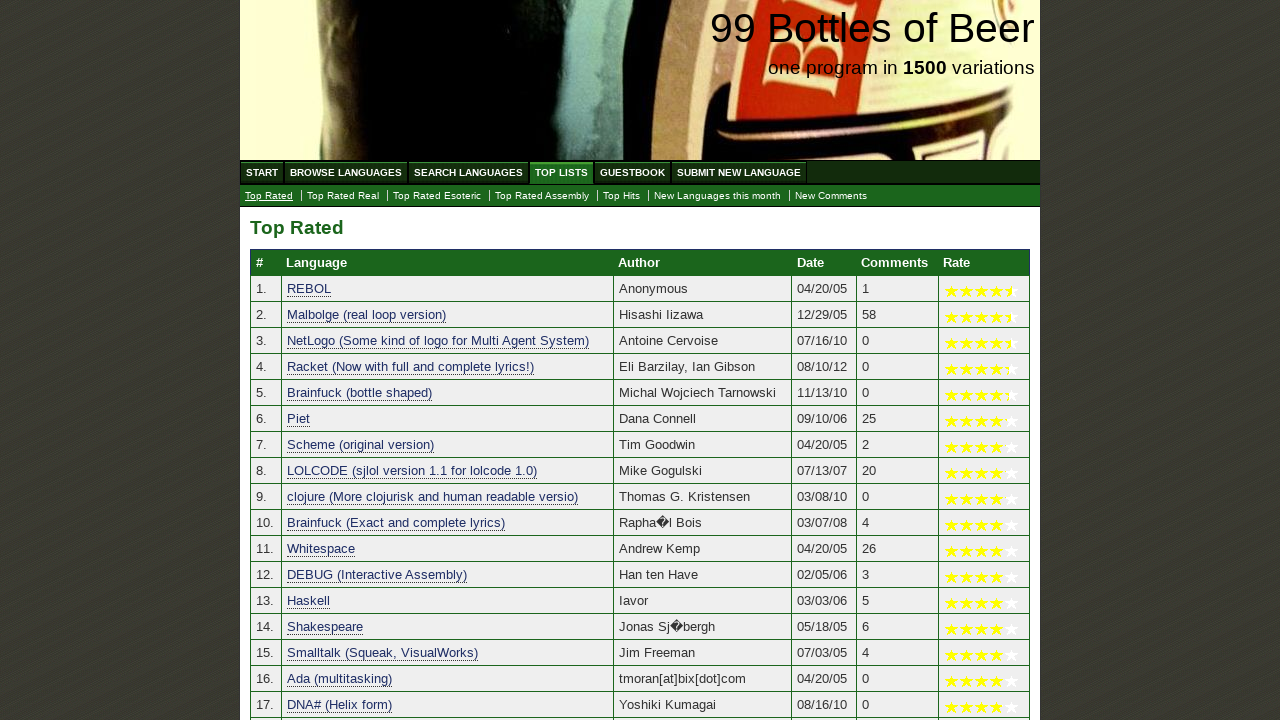